Tests navigation from the Training Support homepage to the About Us page by clicking the About Us link and verifying the page redirect

Starting URL: https://training-support.net

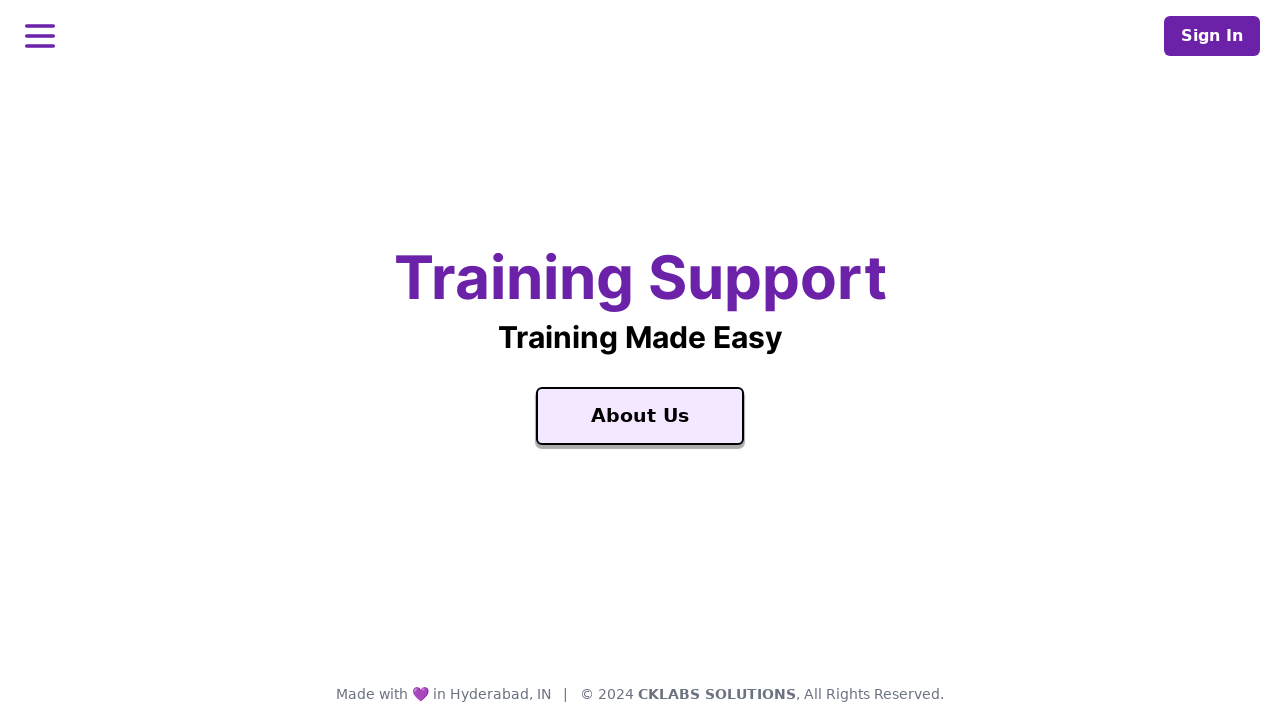

Verified homepage title is 'Training Support'
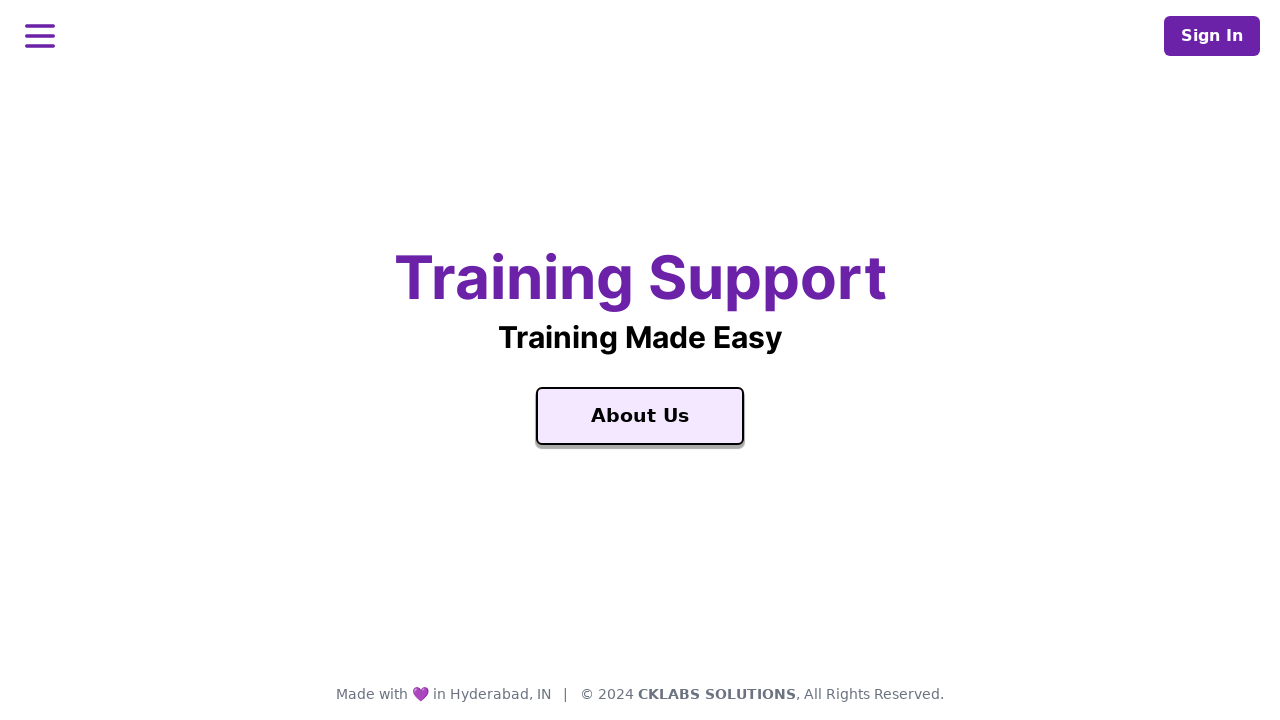

Clicked the About Us link at (640, 416) on a:text('About Us')
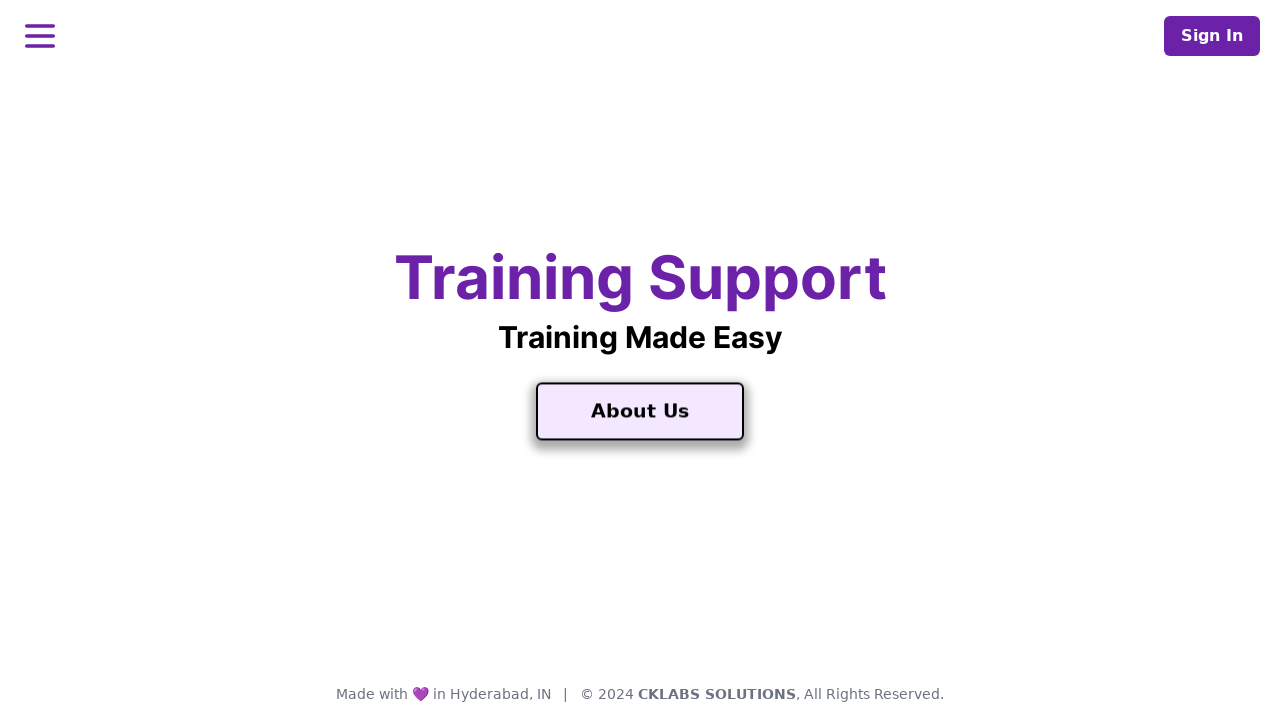

Waited for page to load completely
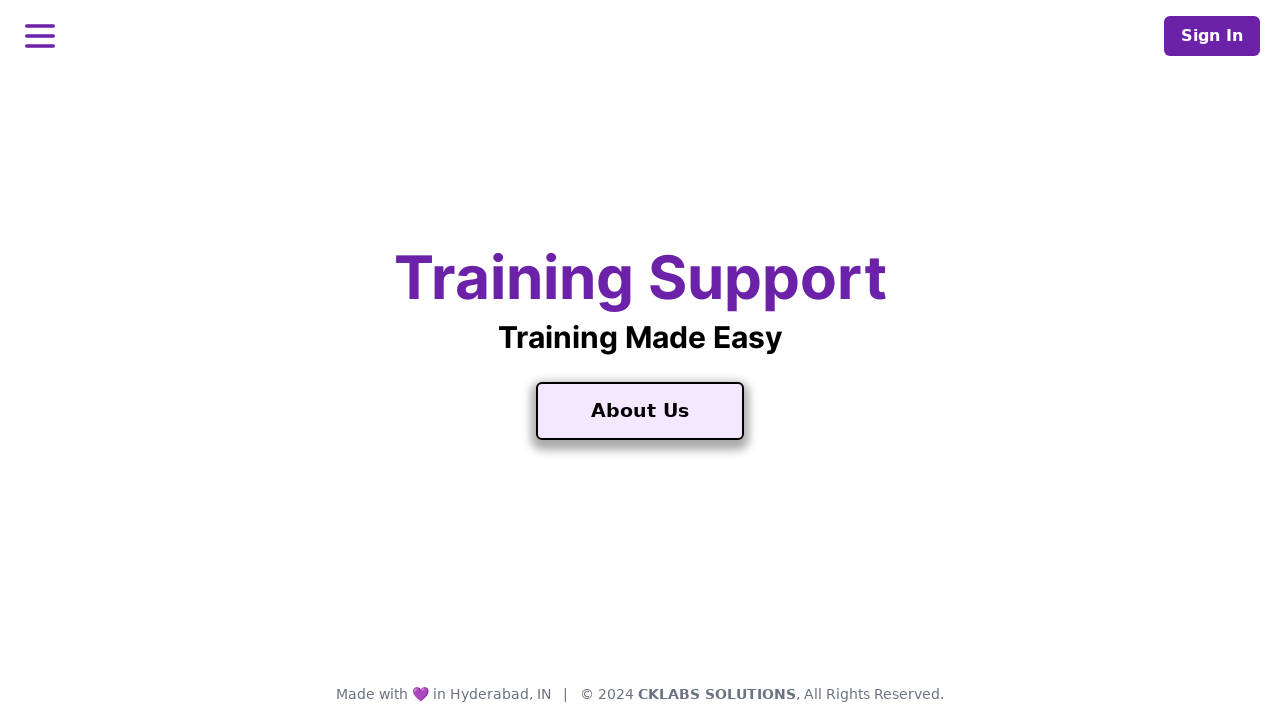

Verified About Us page title is 'About Training Support'
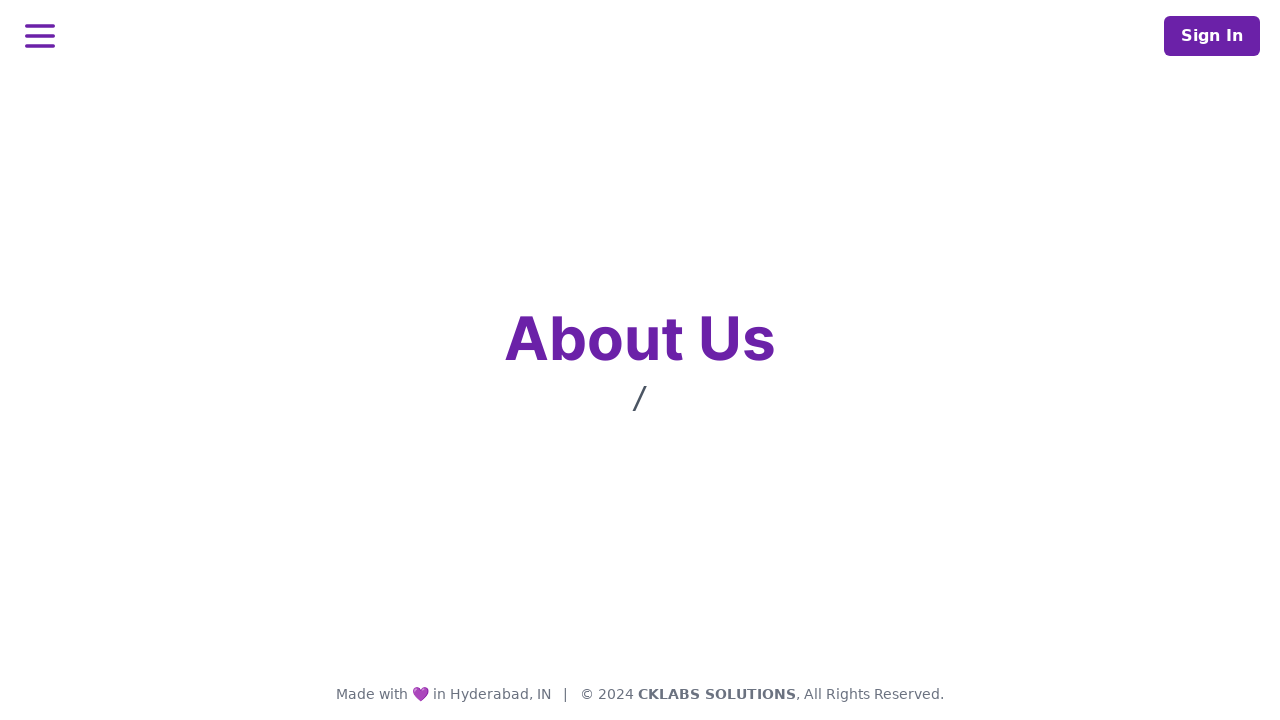

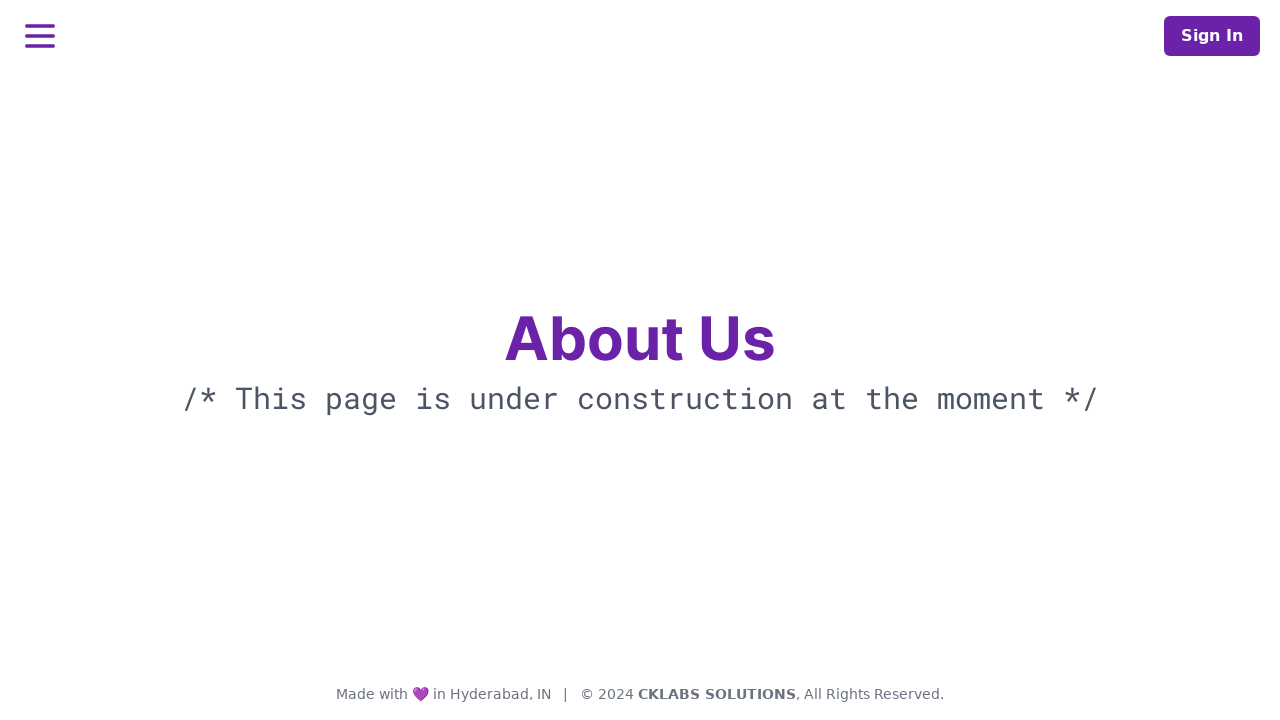